Tests scrolling to an element and clicking on it by navigating to the sixth card on the demoqa homepage

Starting URL: https://demoqa.com/

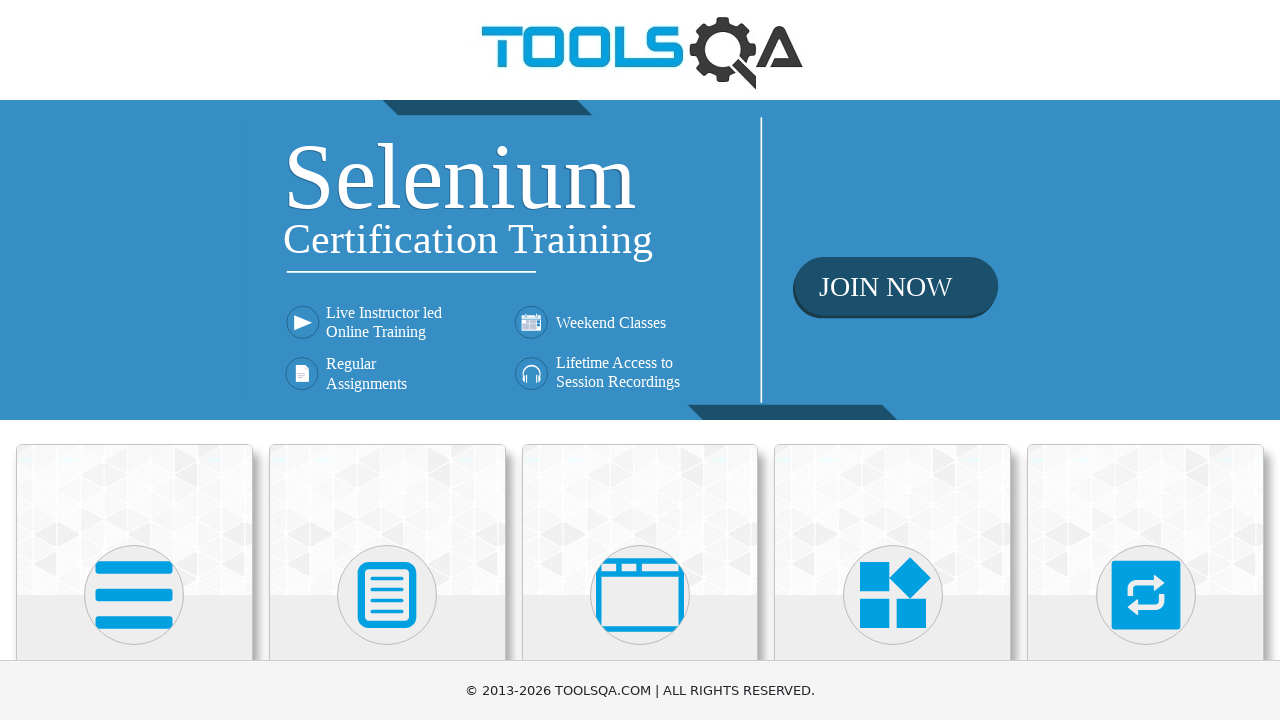

Waited for cards to load on demoqa homepage
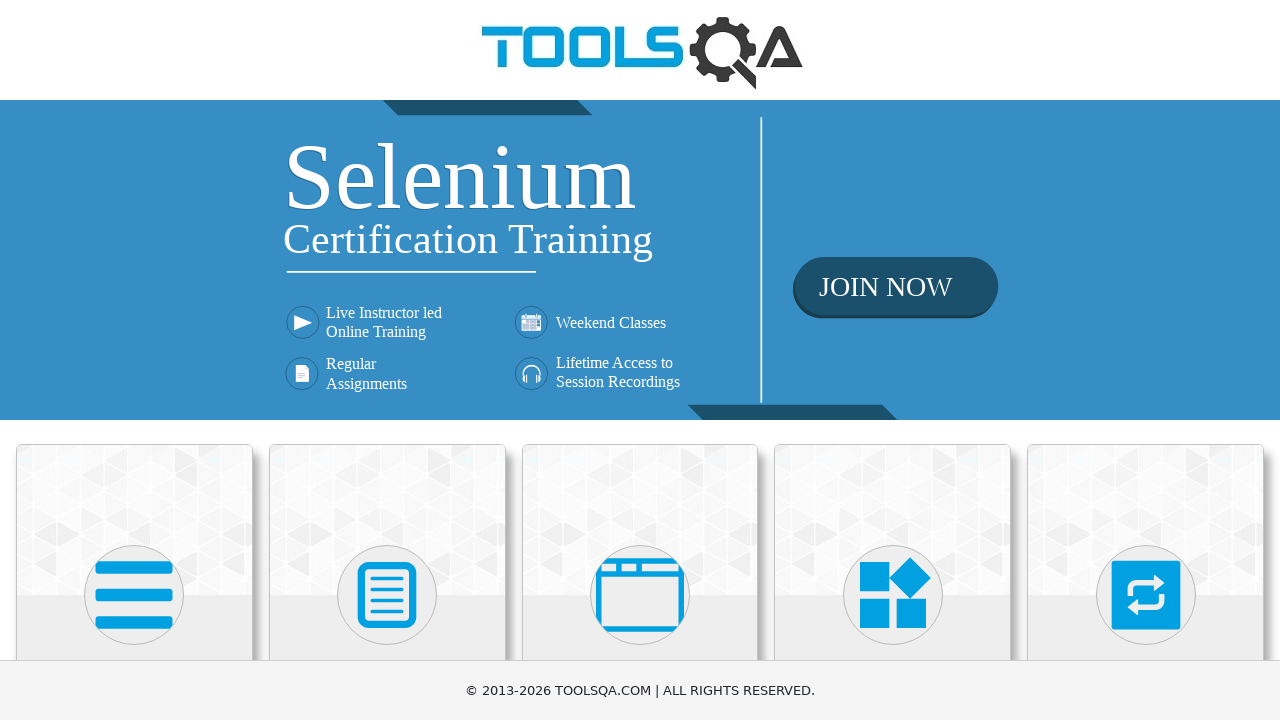

Located all card elements on the page
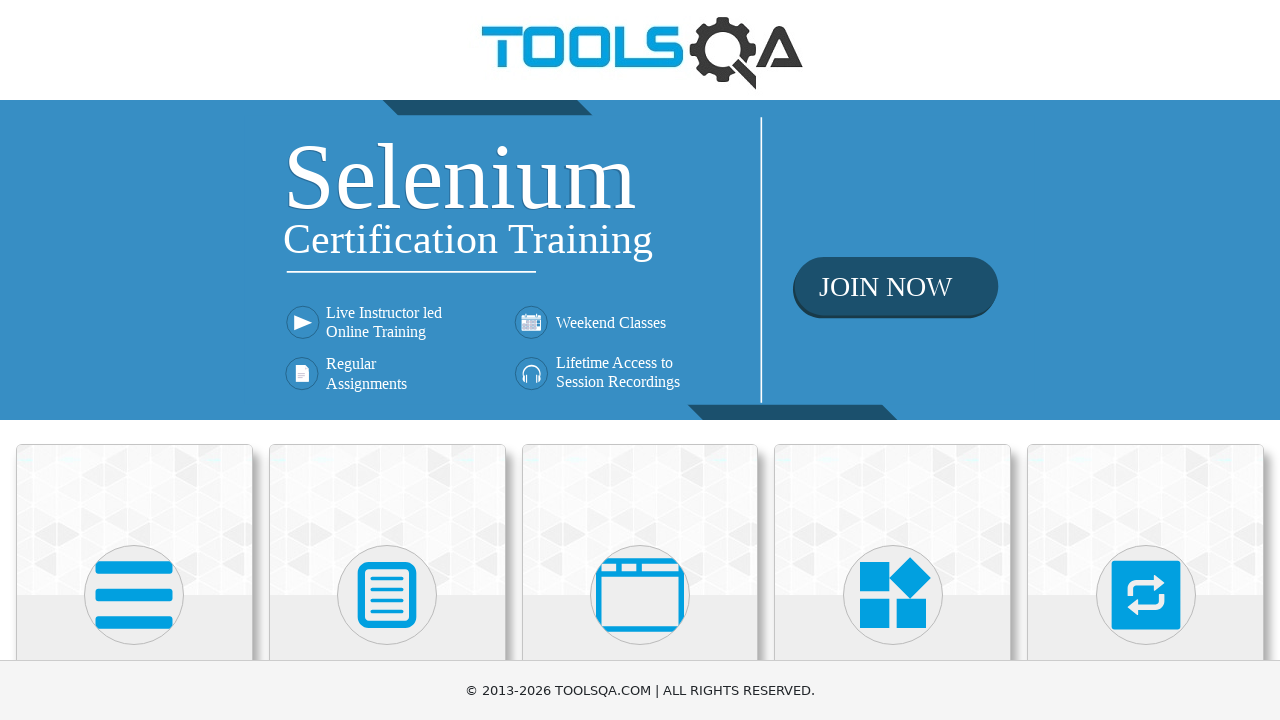

Selected the sixth card element
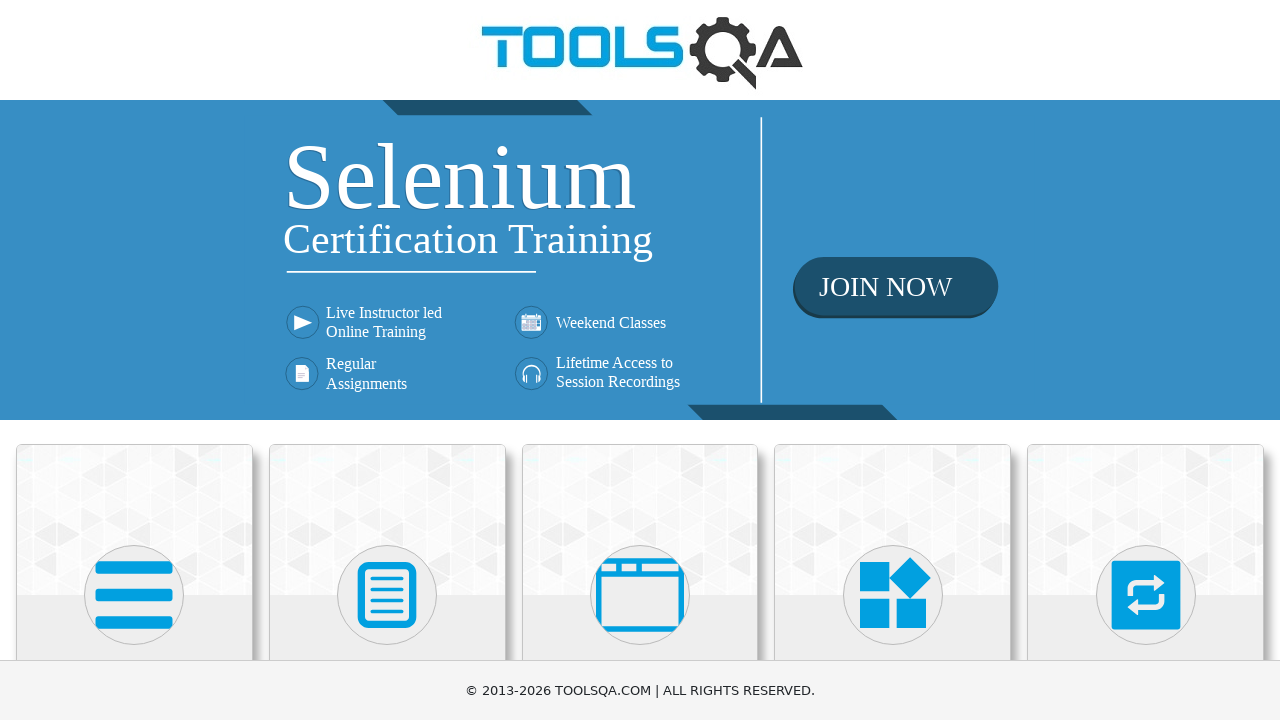

Clicked on the sixth card, triggering automatic scroll and navigation at (134, 420) on .card >> nth=5
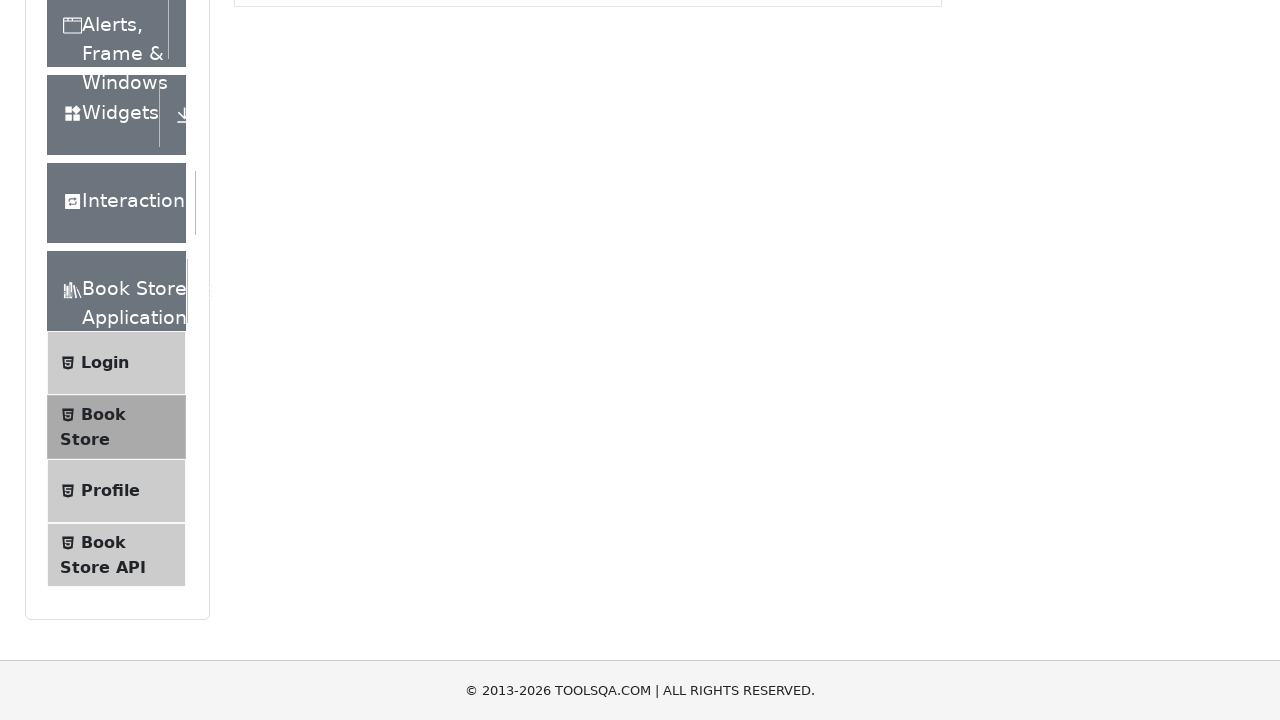

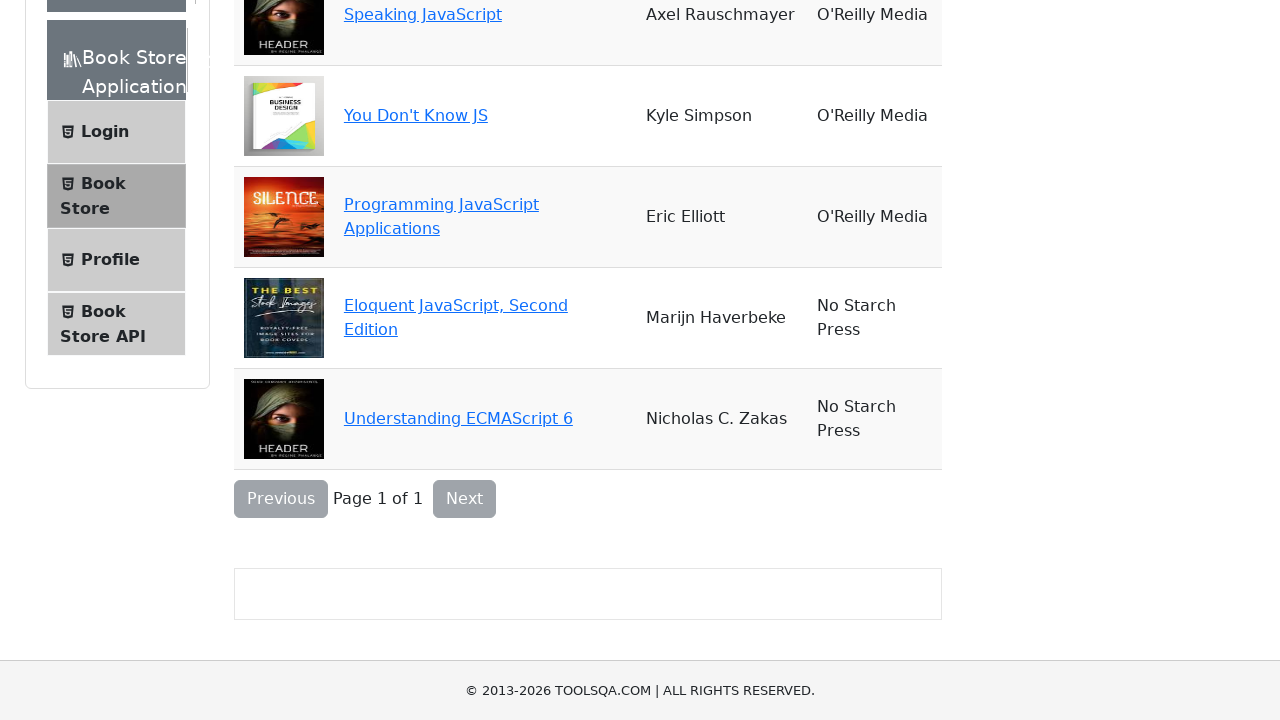